Navigates to the products page and views the details of the first product

Starting URL: https://www.automationexercise.com

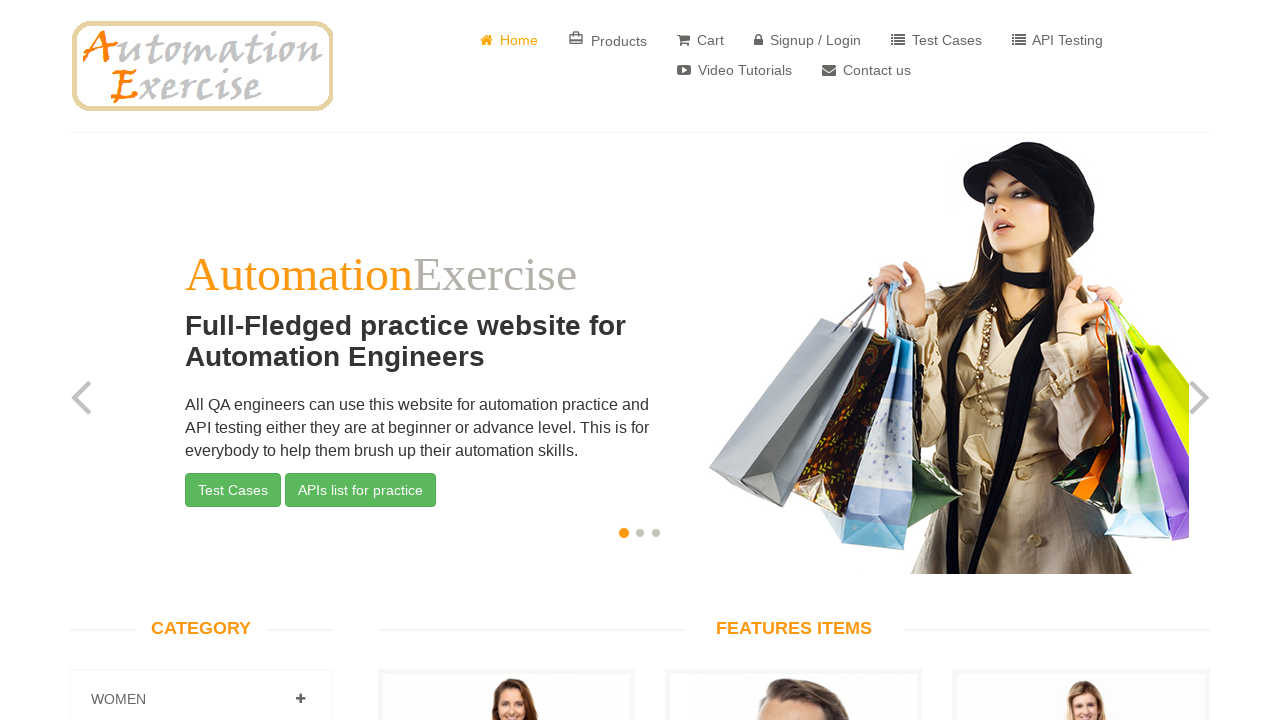

Clicked on Products page link at (608, 40) on a[href='/products']
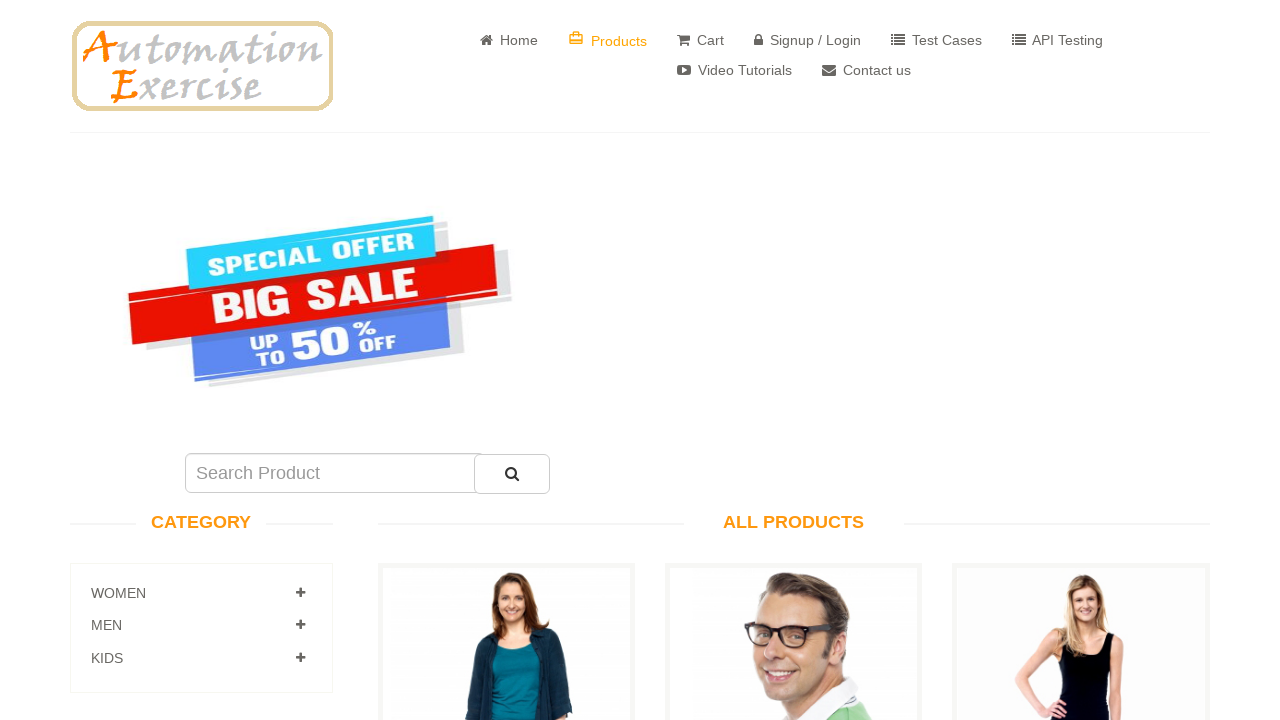

Scrolled down 500 pixels to view more products
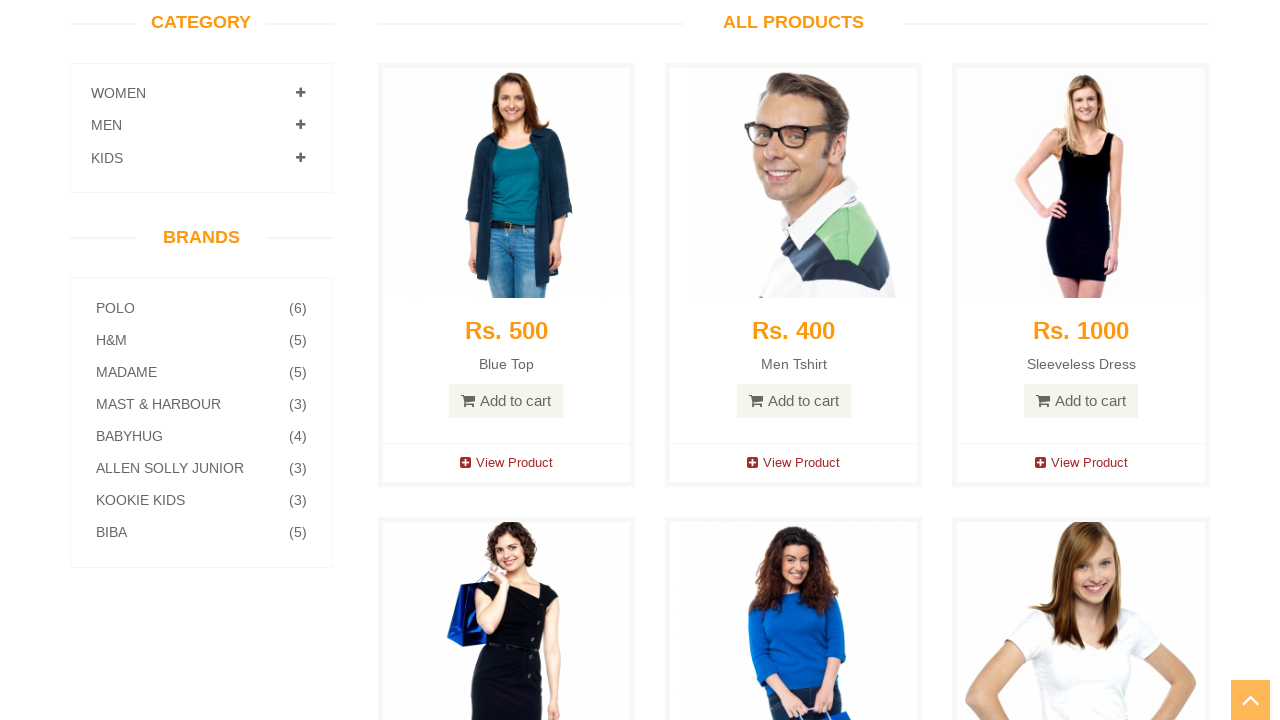

Clicked on the first product to view details at (506, 463) on a[href='/product_details/1']
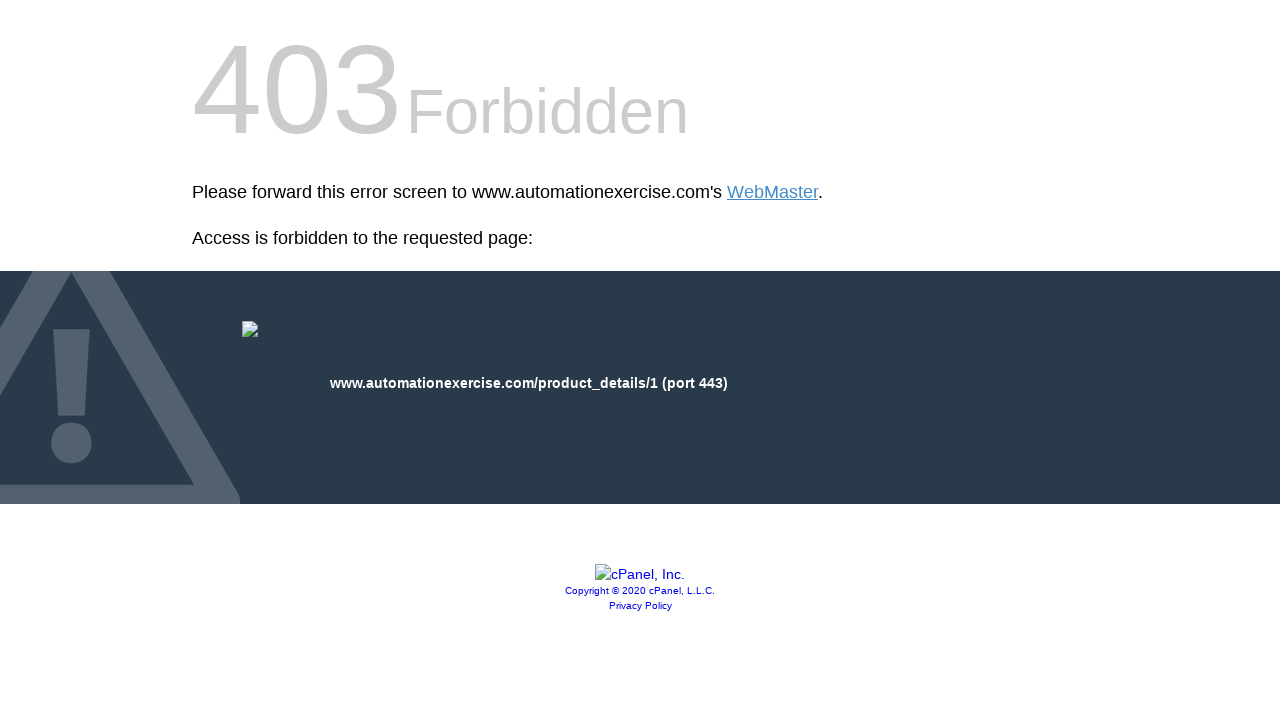

Product details page loaded successfully
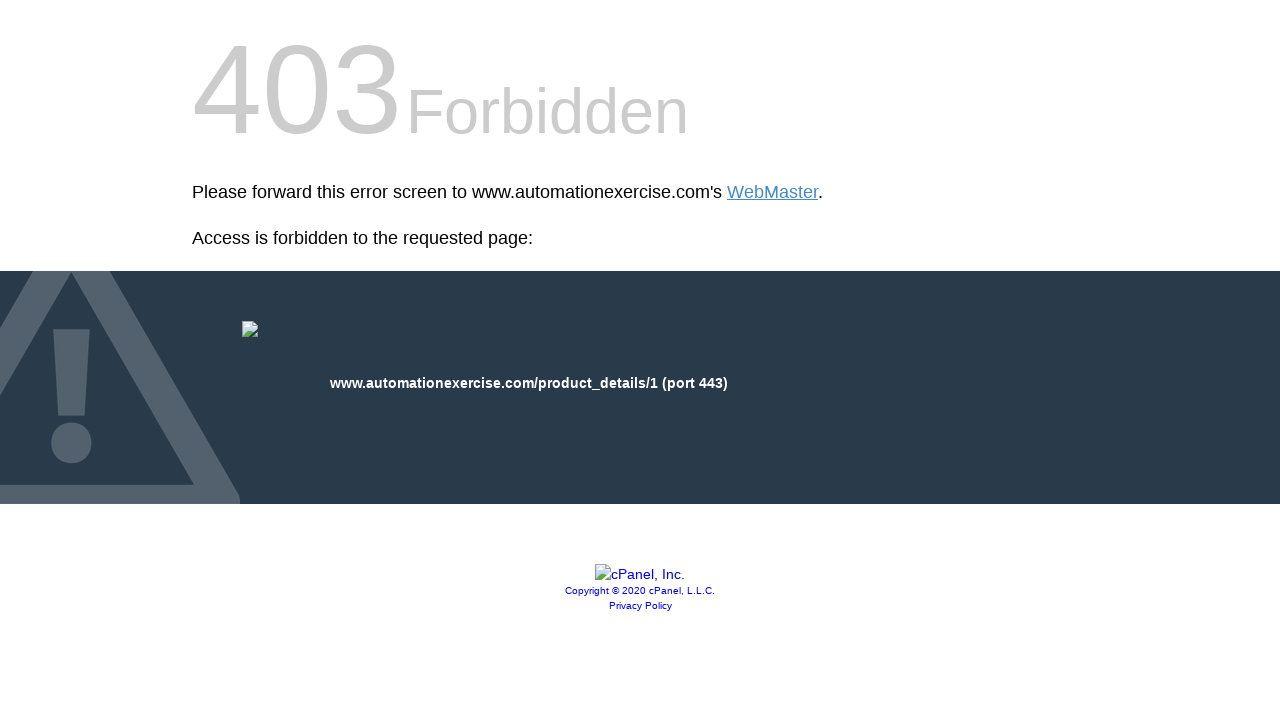

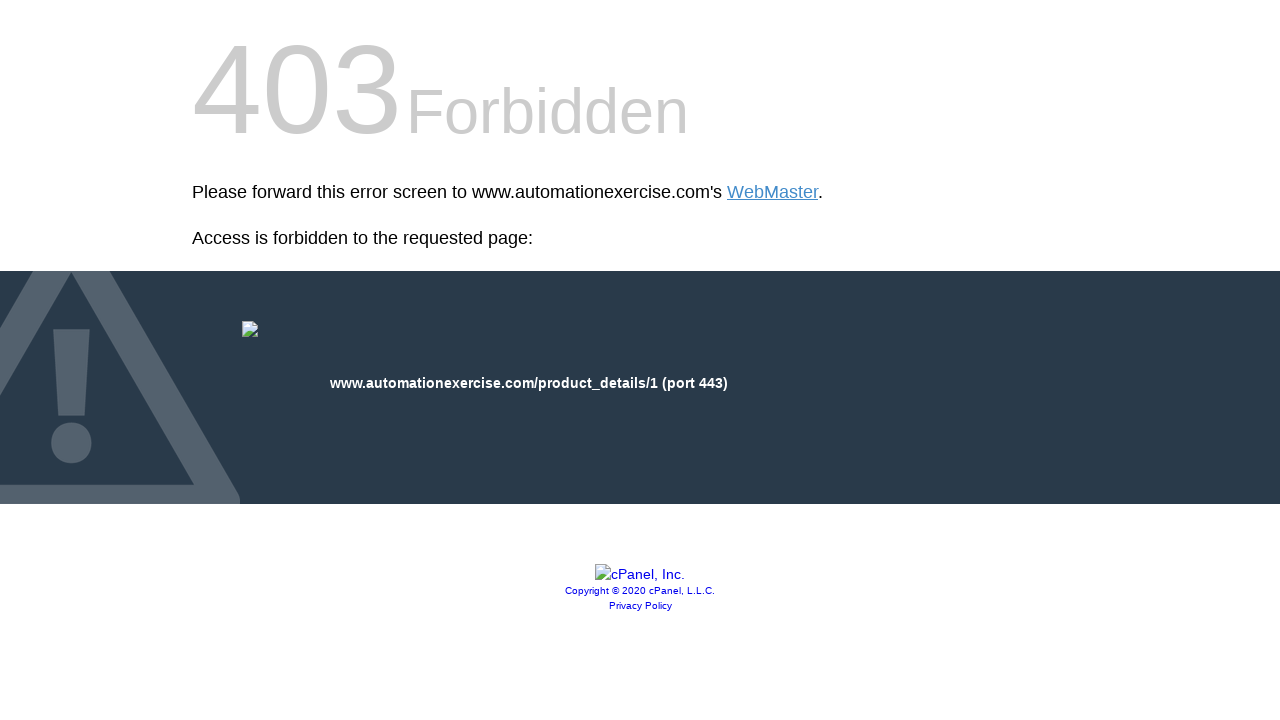